Tests datetime manipulation by clicking a DateTime button and filling various date/time input fields with current time, formatted dates, a date 60 days in the future, and a date in year 2099

Starting URL: https://paulocoliveira.github.io/mypages/plugins/index.html

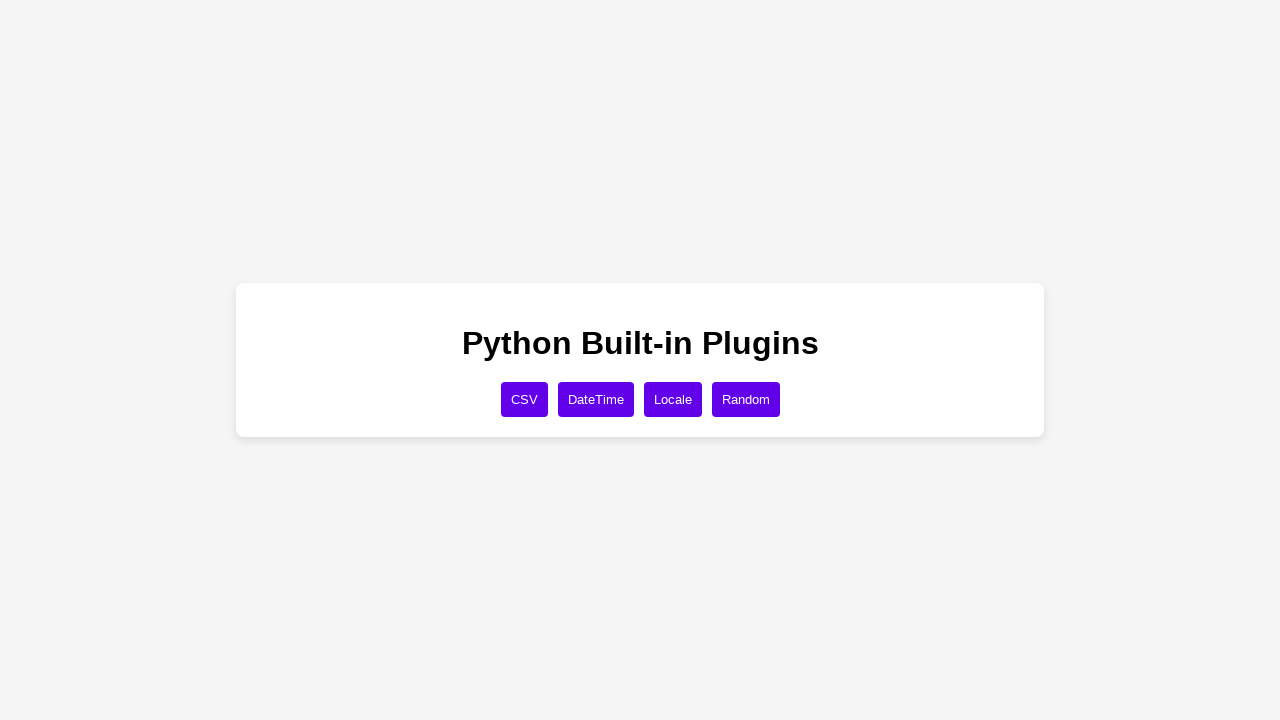

Clicked DateTime button to access datetime form at (596, 399) on xpath=//button[text()='DateTime']
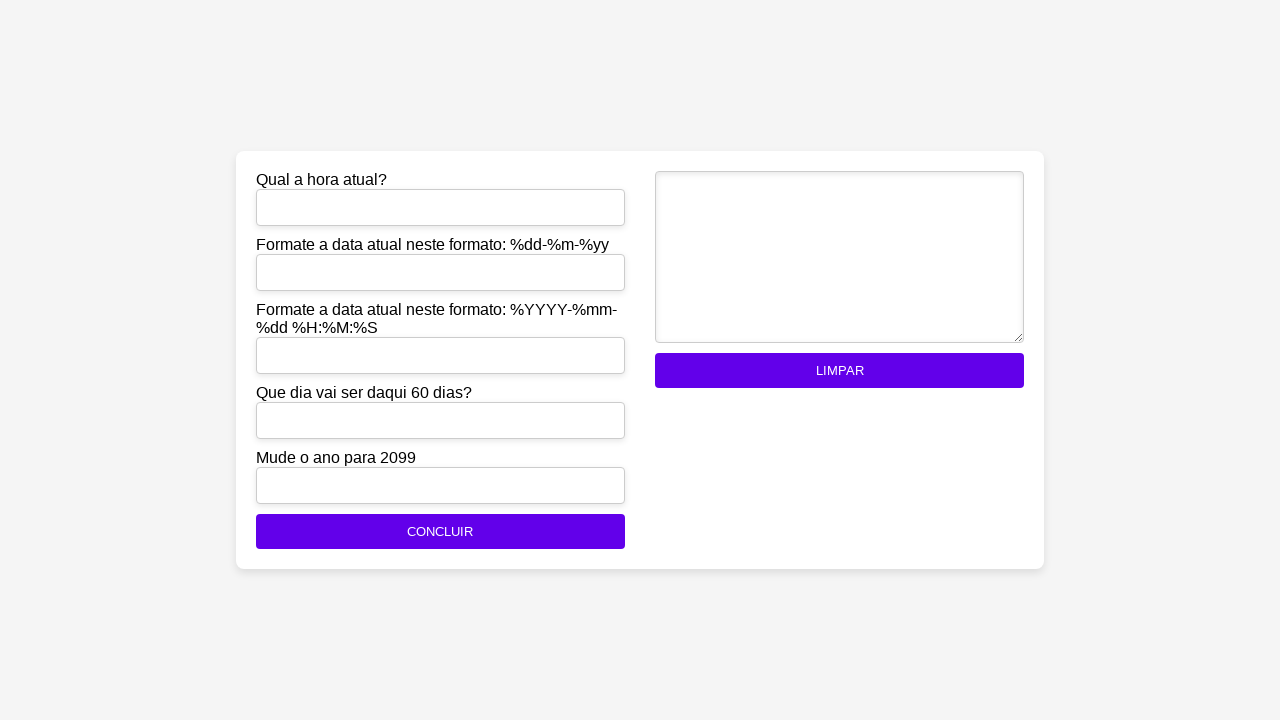

Filled current time field with current datetime on #current_time
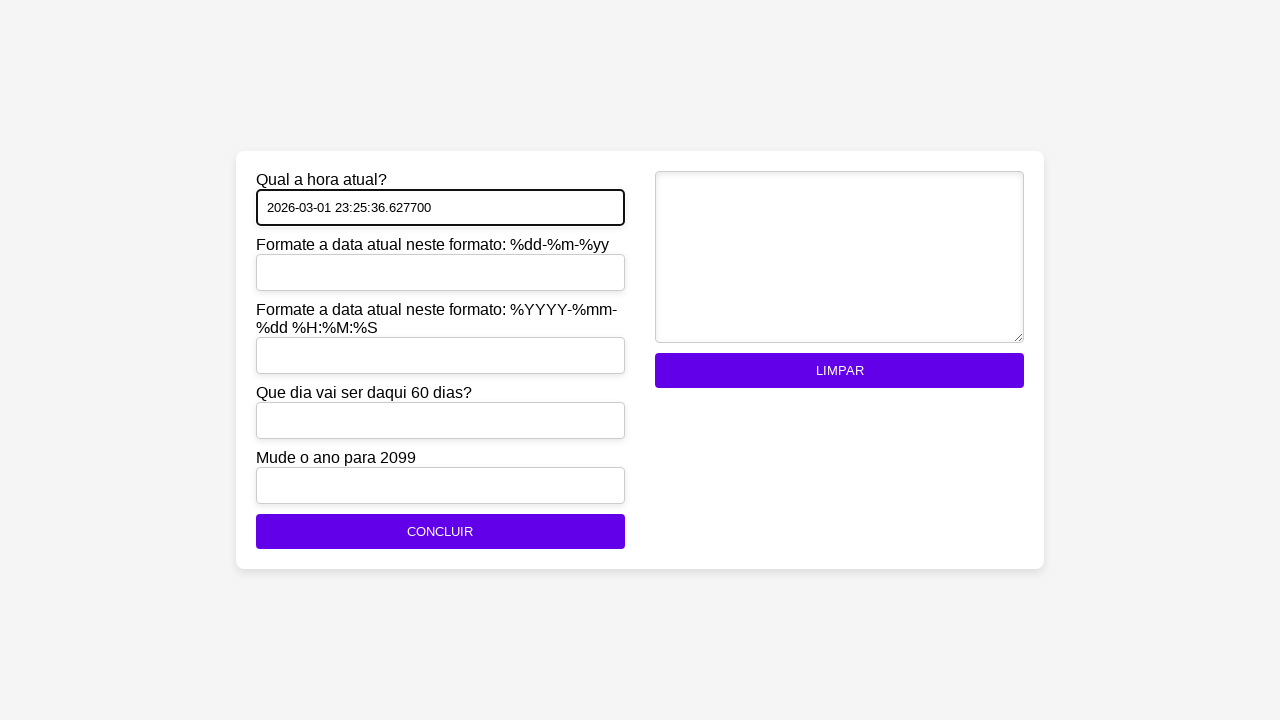

Filled formatted_date1 field with 01-3-26 (dd-m-yy format) on #formatted_date1
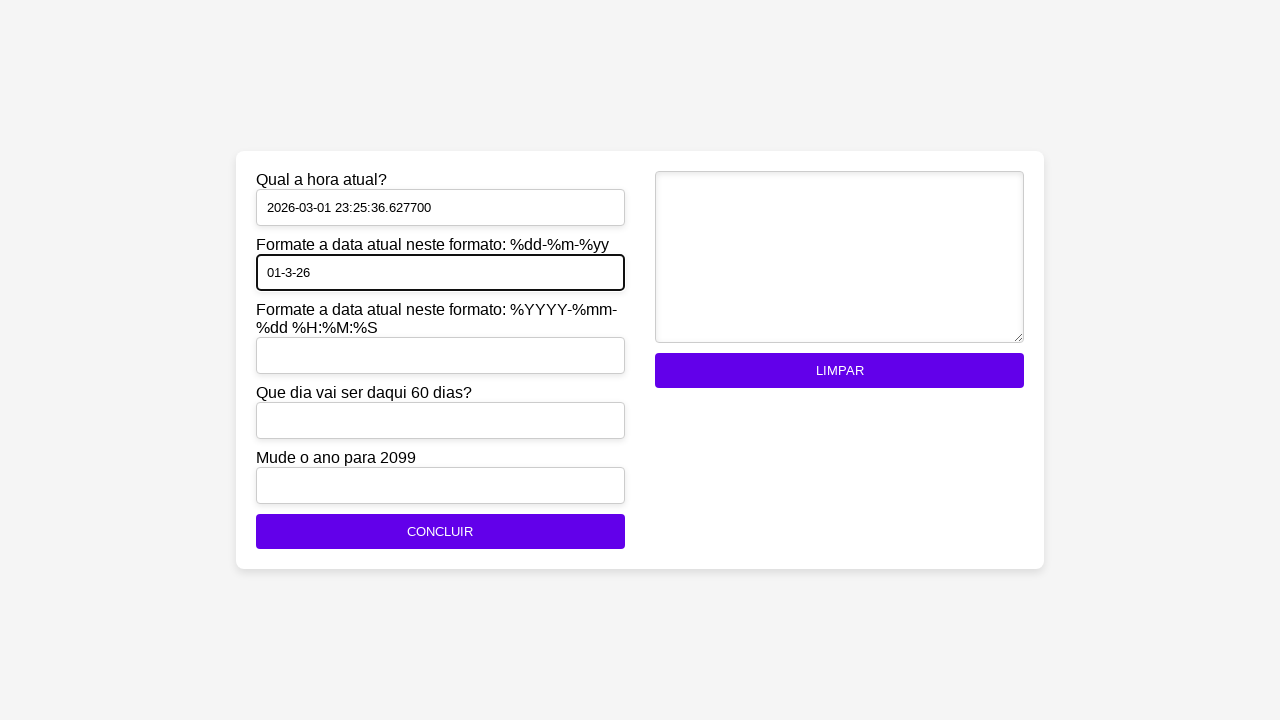

Filled formatted_date2 field with 2026-03-01 23:25:36 (YYYY-mm-dd HH:MM:SS format) on #formatted_date2
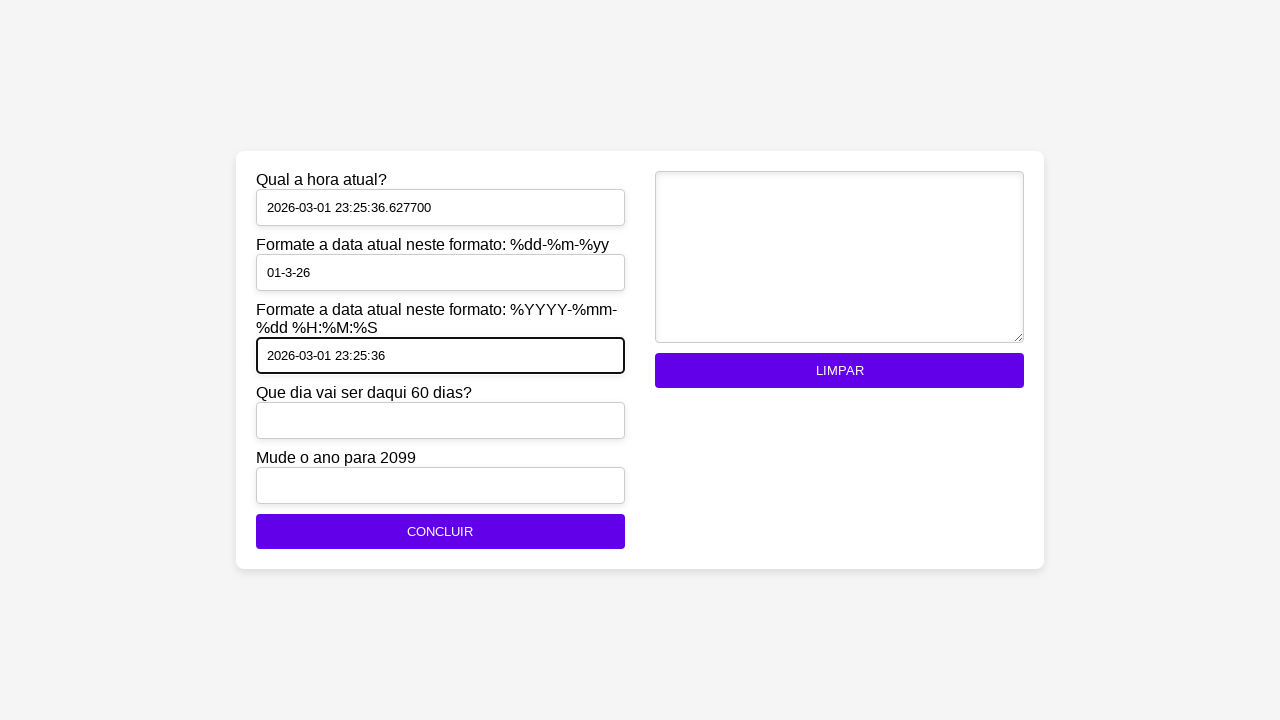

Filled date_in_60_days field with 30-04-26 (60 days in future) on #date_in_60_days
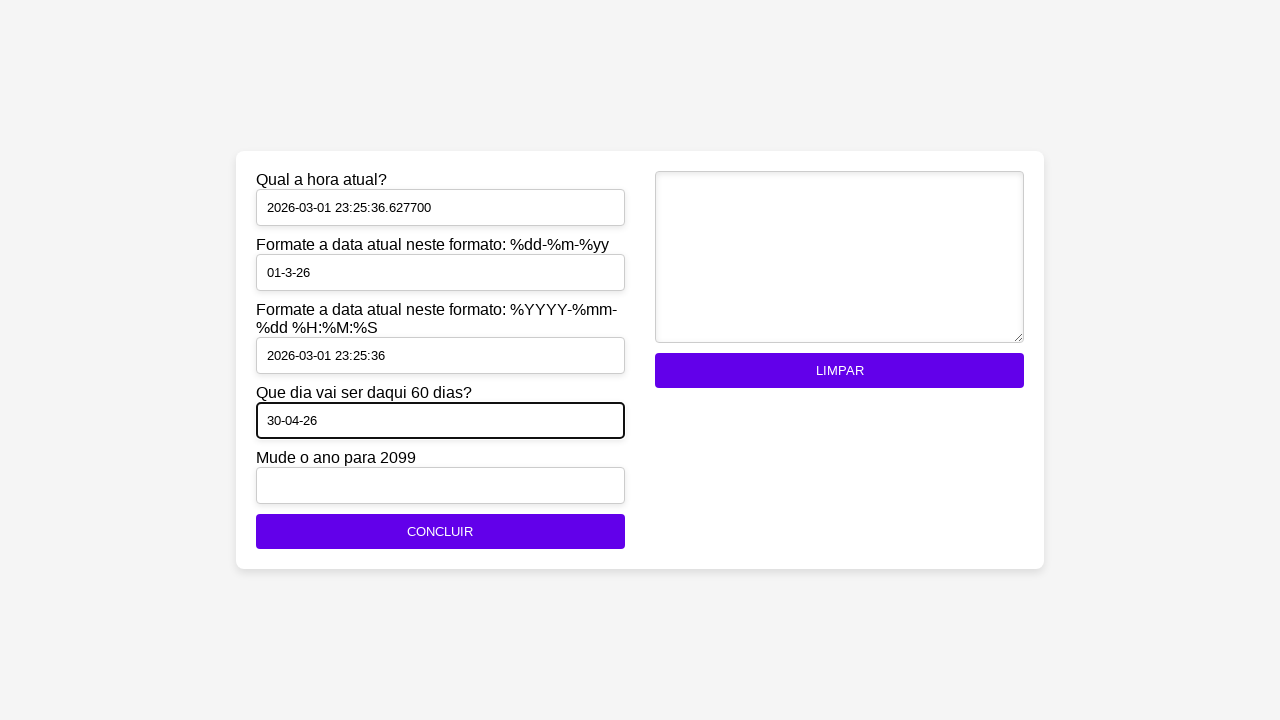

Filled year_2099 field with 01-03-2099 (current date with year 2099) on #year_2099
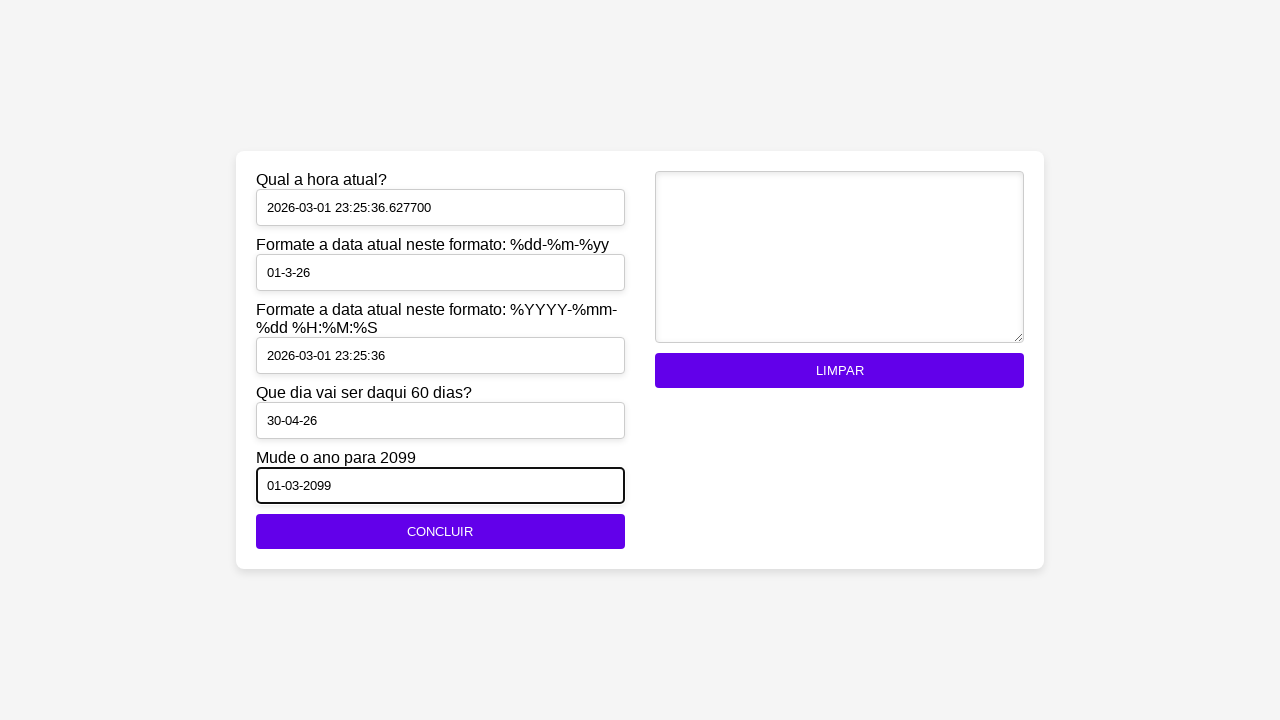

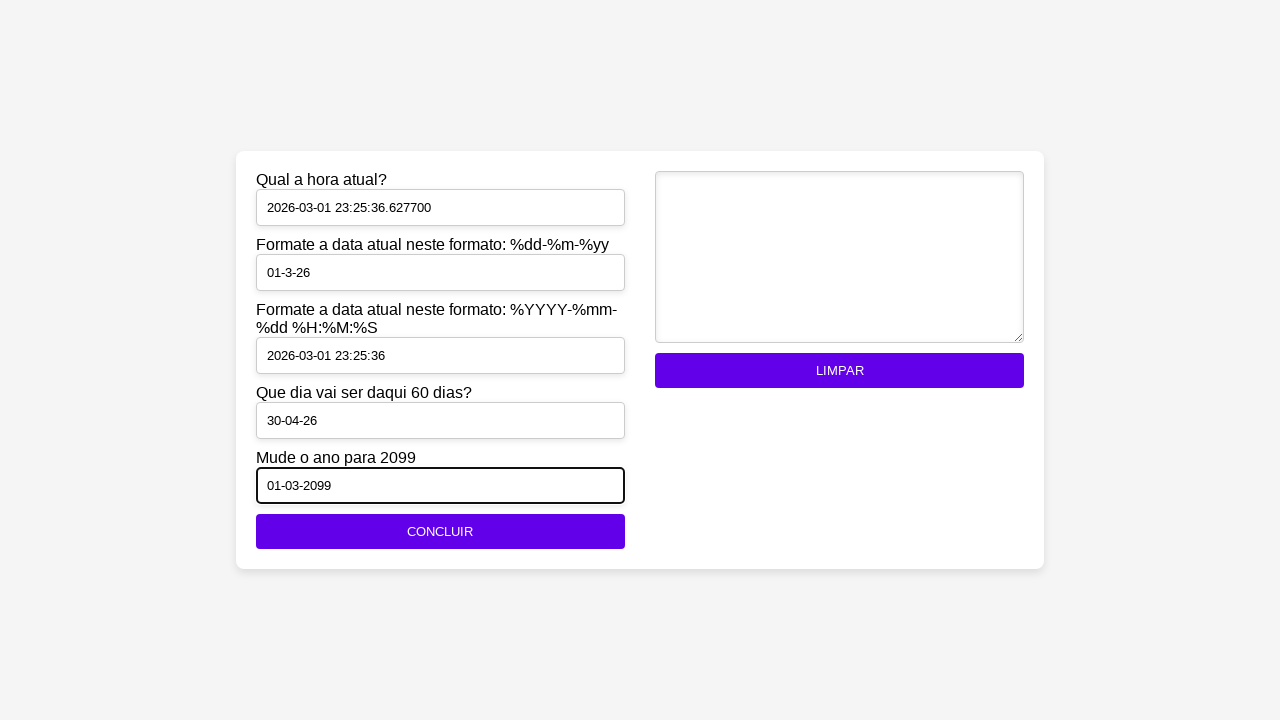